Selects radio buttons and checkboxes on the registration form

Starting URL: https://demo.automationtesting.in/Register.html

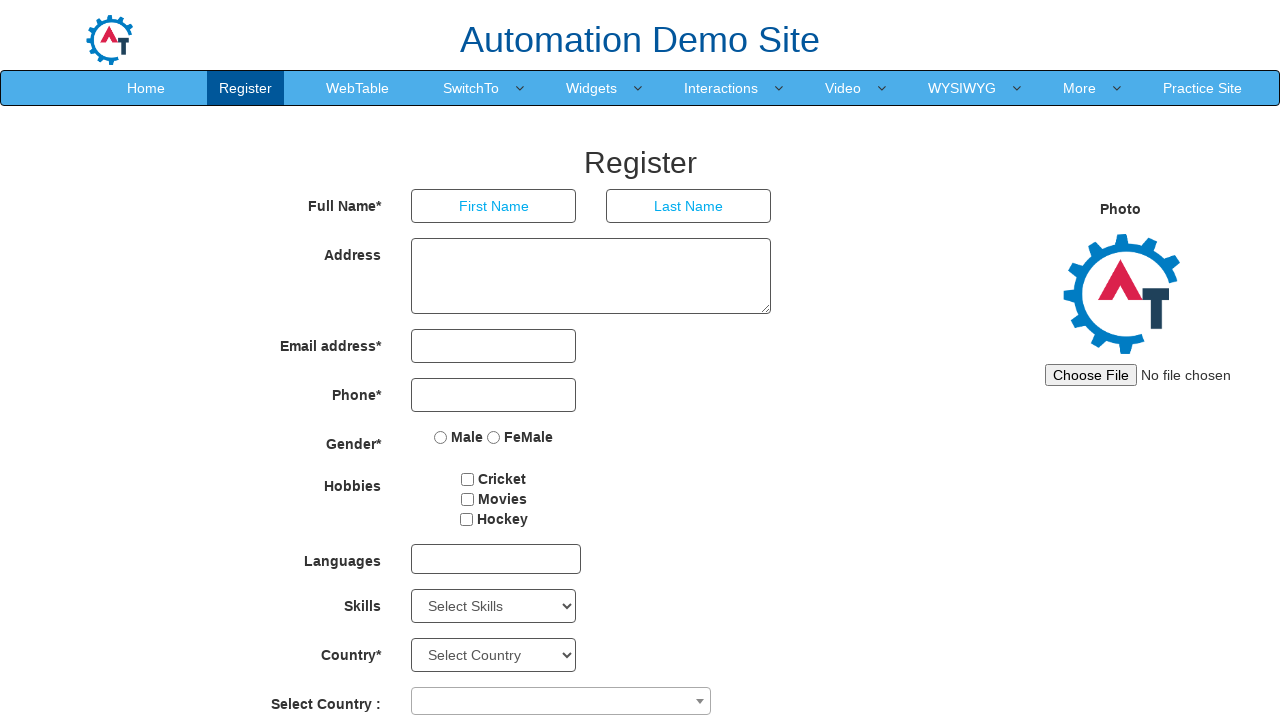

Navigated to registration form page
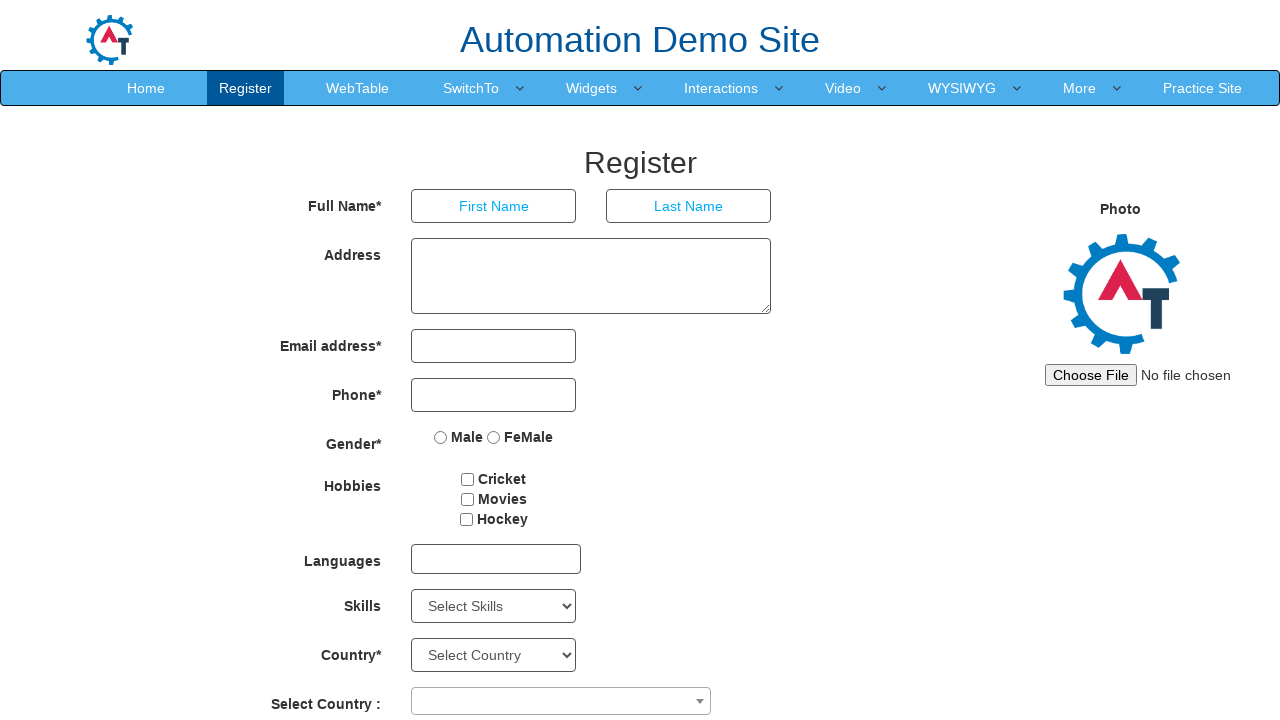

Selected Male radio button at (441, 437) on input[value='Male']
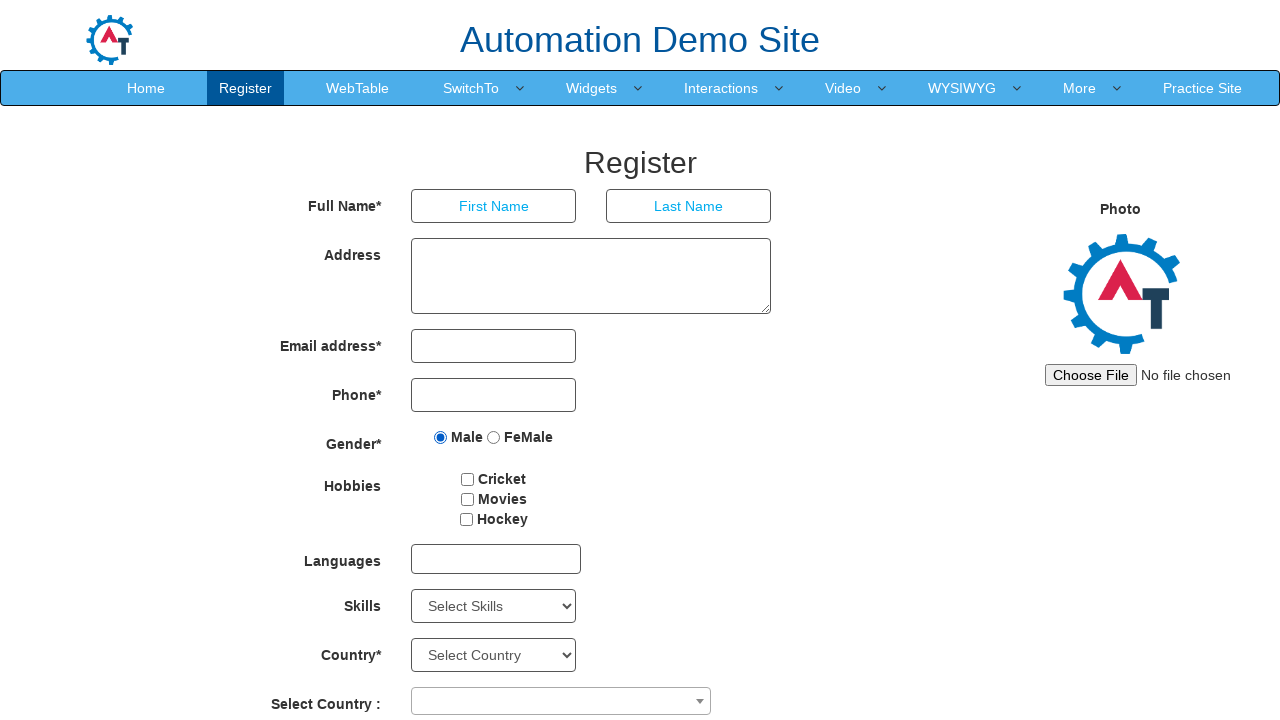

Selected Cricket checkbox at (468, 479) on input[value='Cricket']
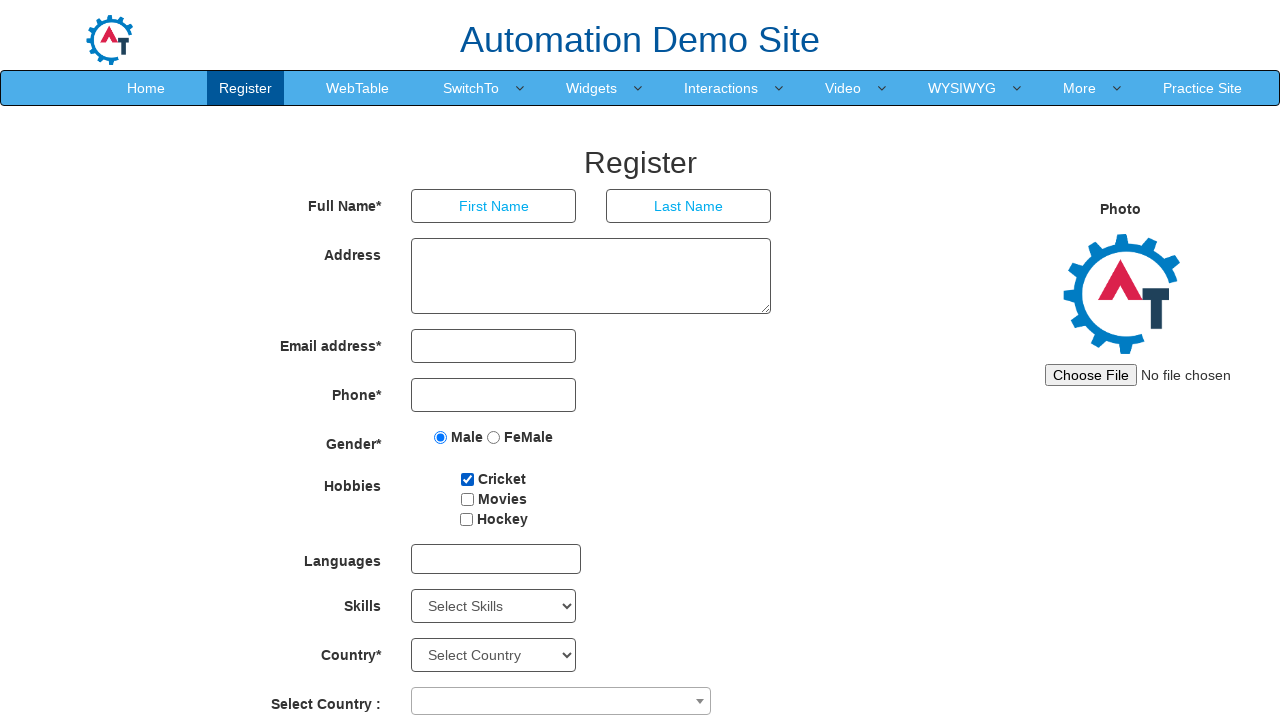

Selected Movies checkbox at (467, 499) on input[value='Movies']
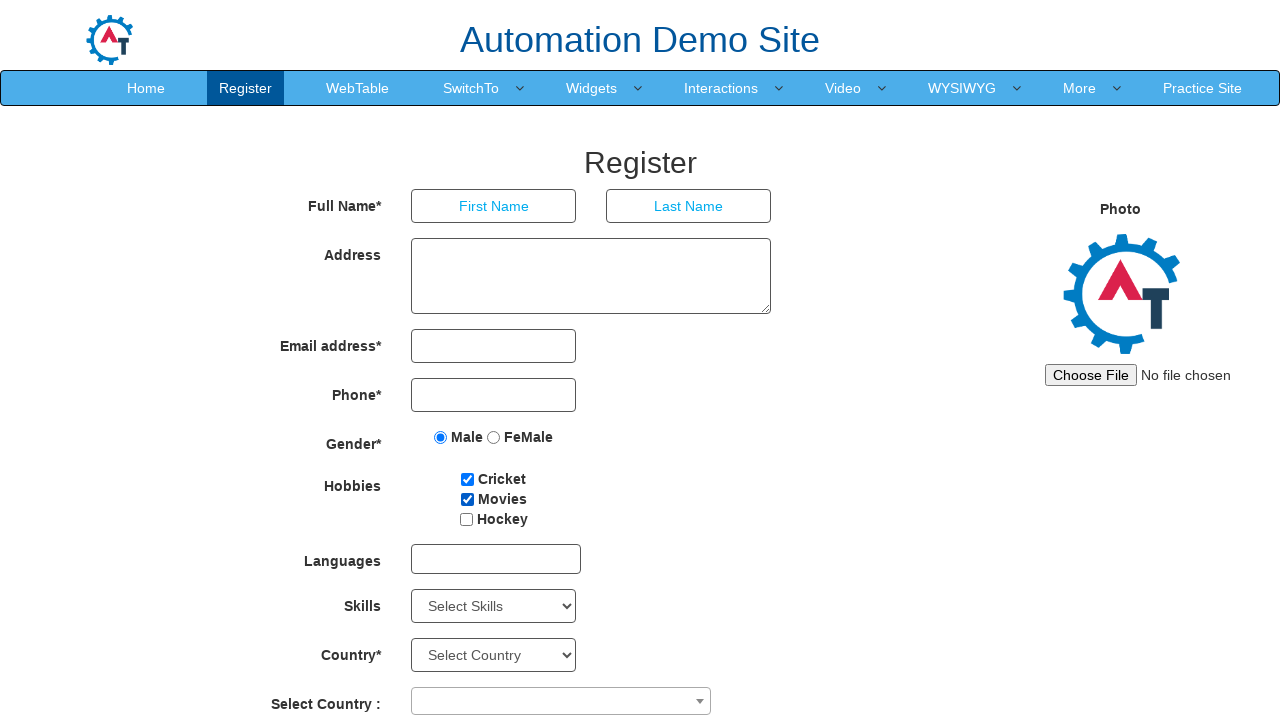

Selected Hockey checkbox at (466, 519) on input[value='Hockey']
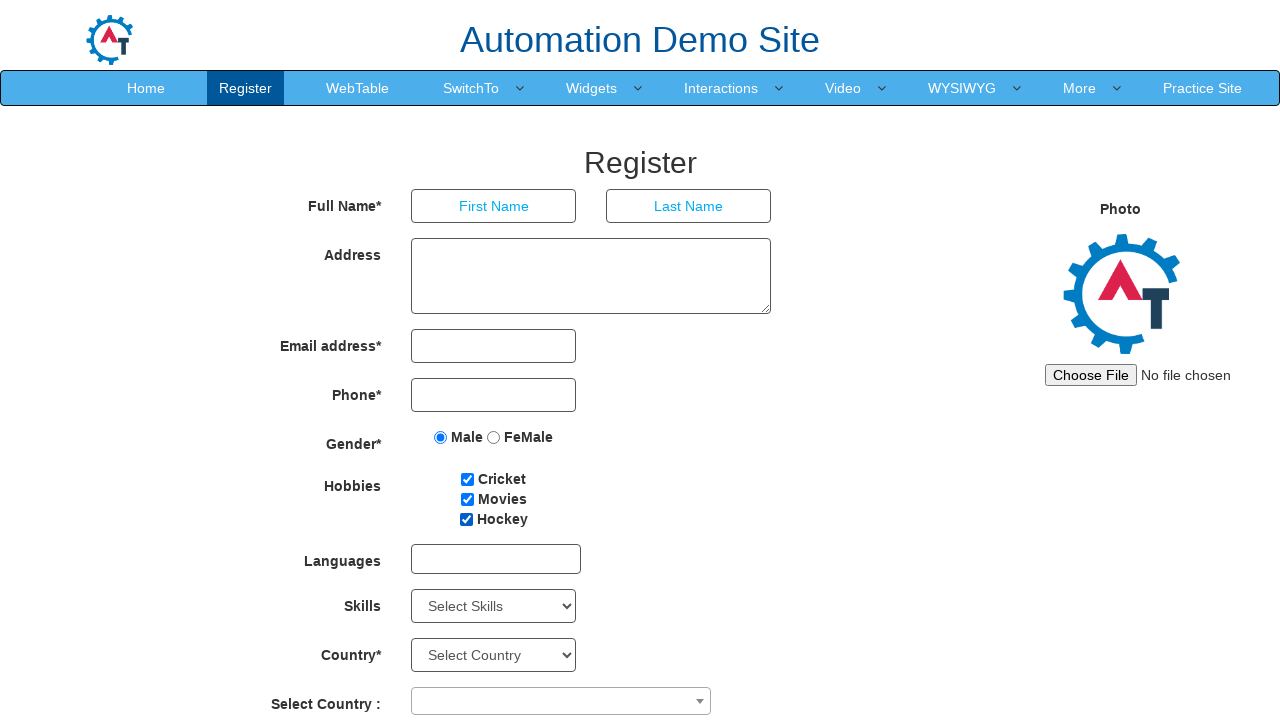

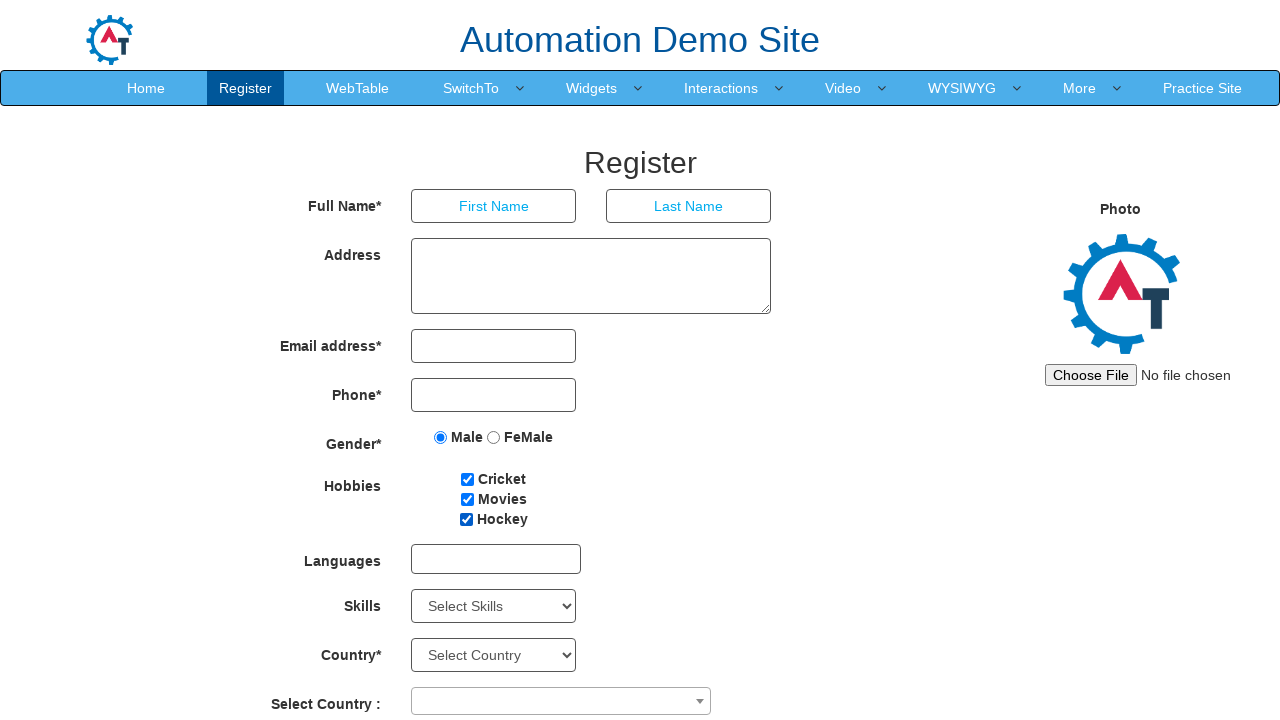